Tests the calculator addition functionality by entering 5 + 10 and verifying the result is 15

Starting URL: https://calculatorhtml.onrender.com

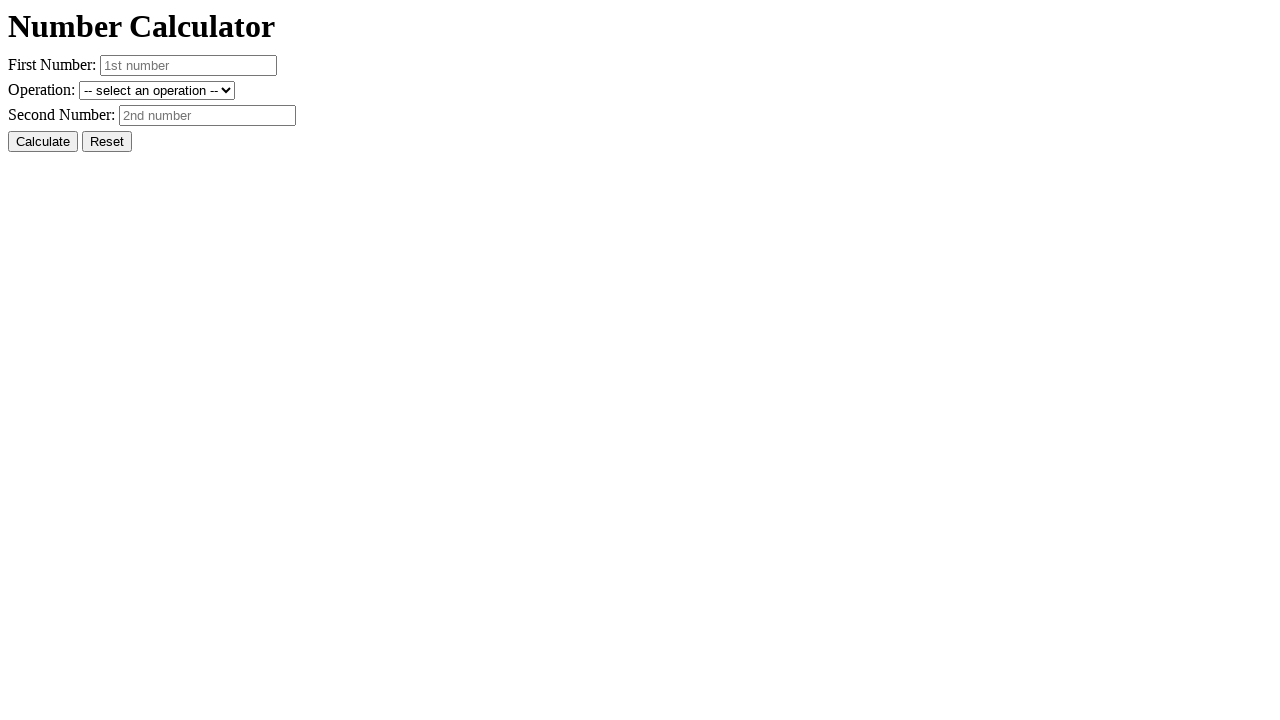

Clicked Reset button to clear previous values at (107, 142) on #resetButton
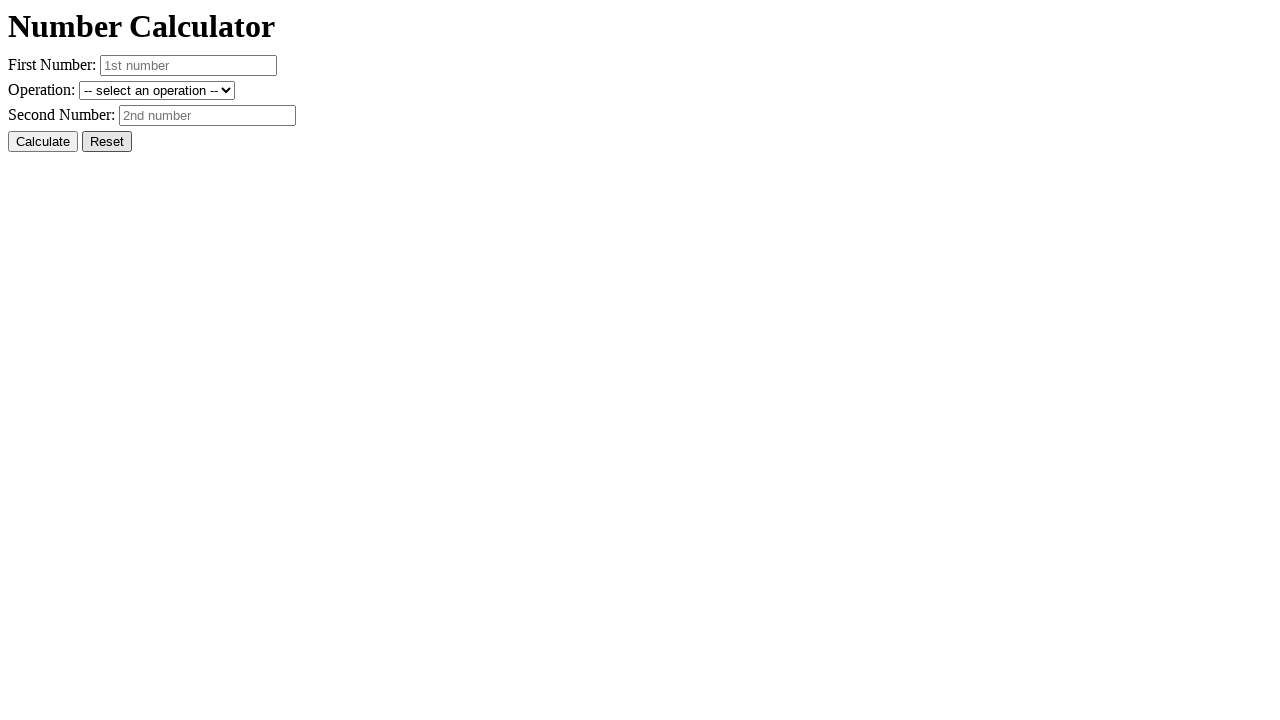

Entered first number '5' in number1 field on #number1
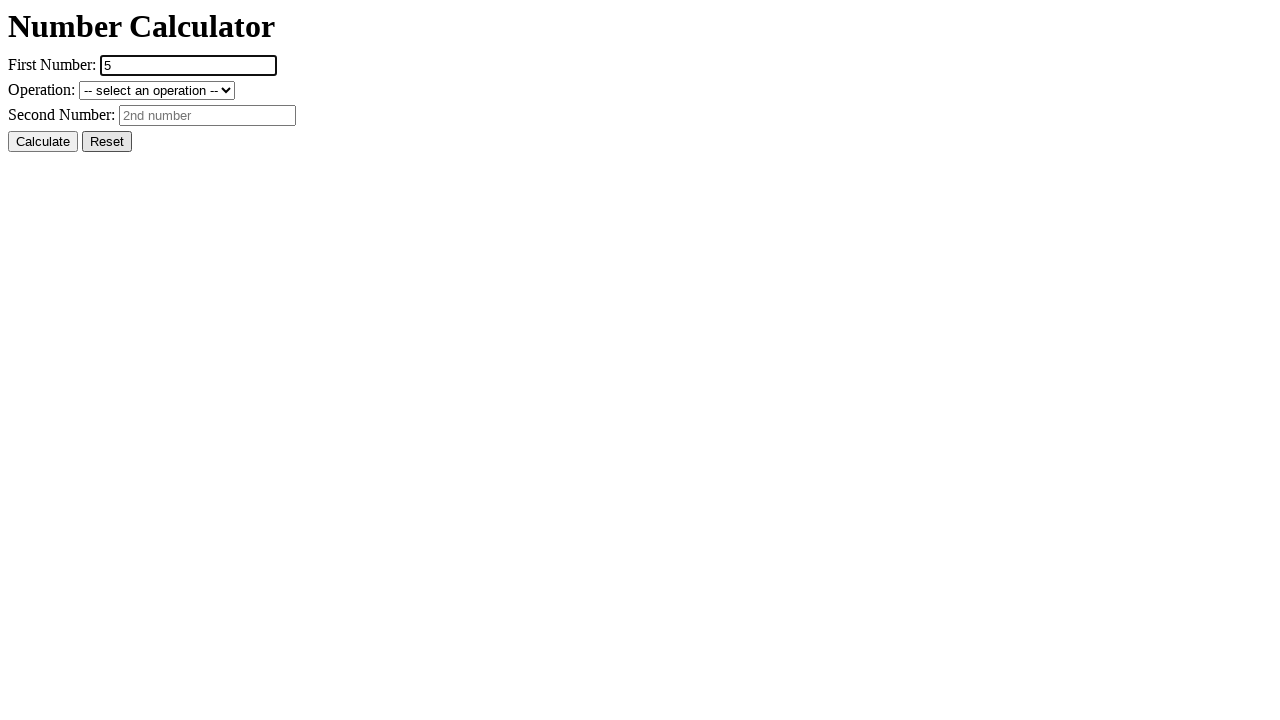

Entered second number '10' in number2 field on #number2
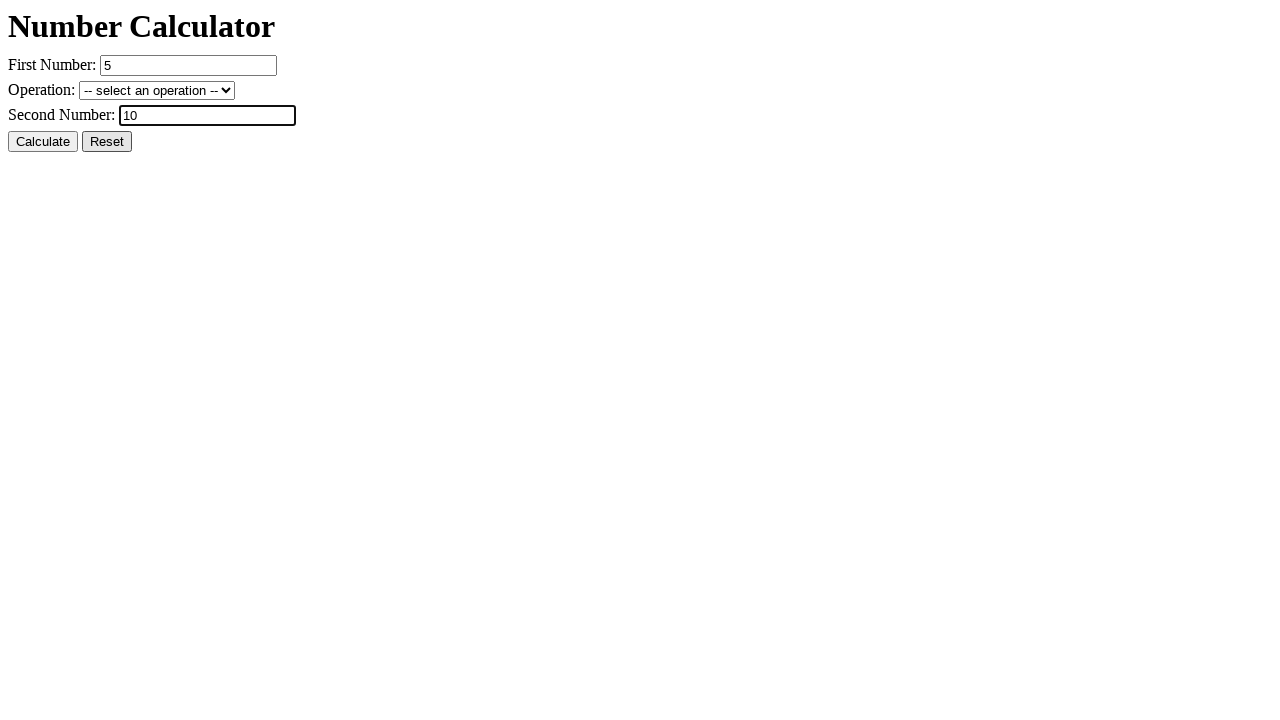

Selected addition operation '+ (sum)' from dropdown on #operation
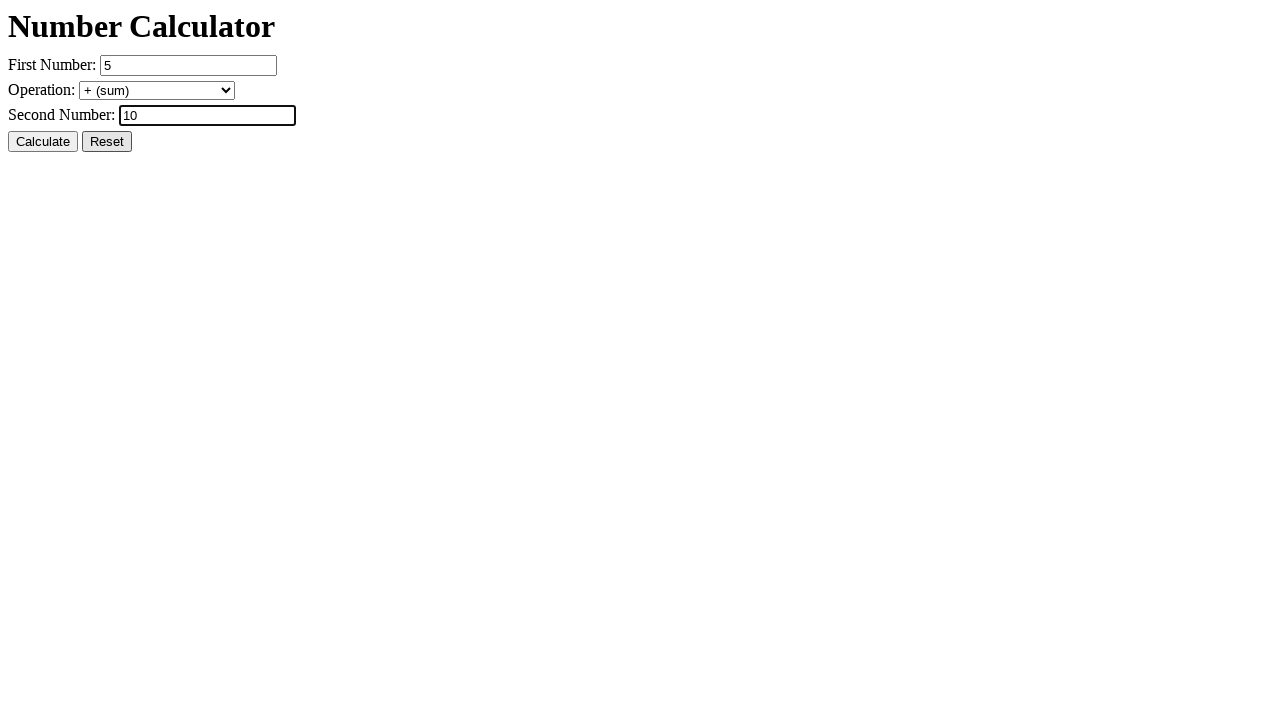

Clicked Calculate button to perform addition at (43, 142) on #calcButton
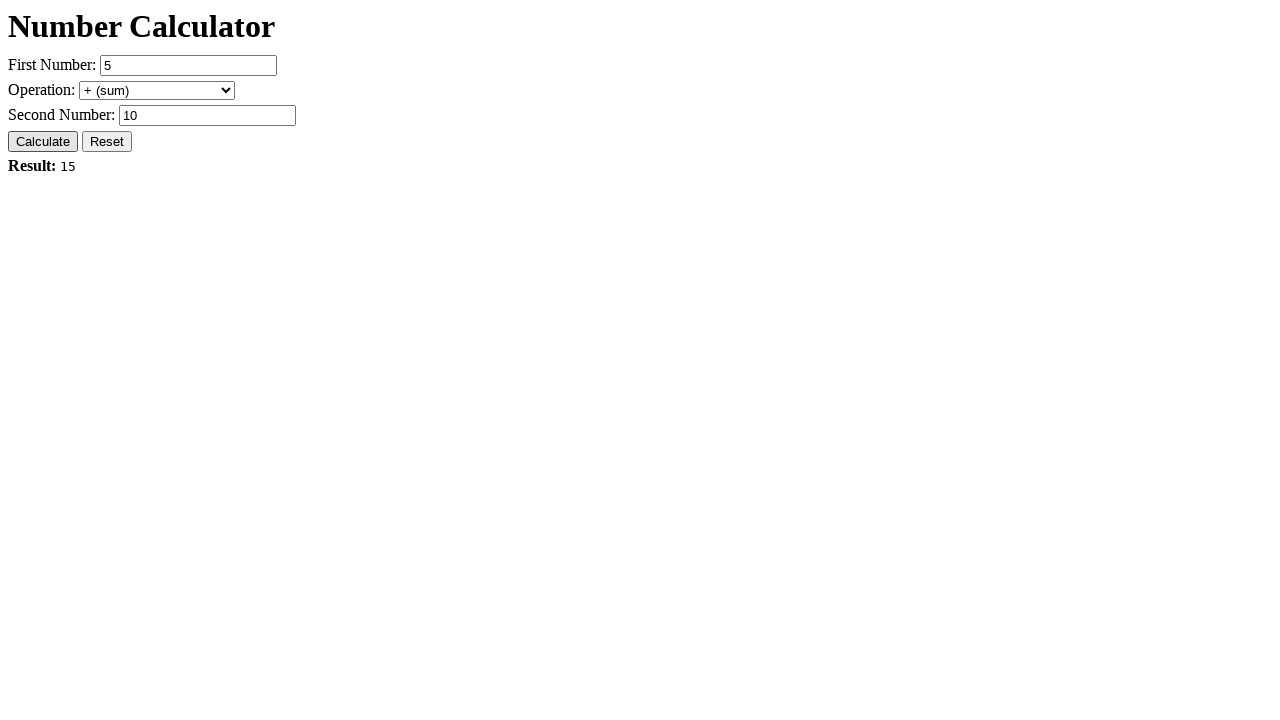

Result element appeared on page
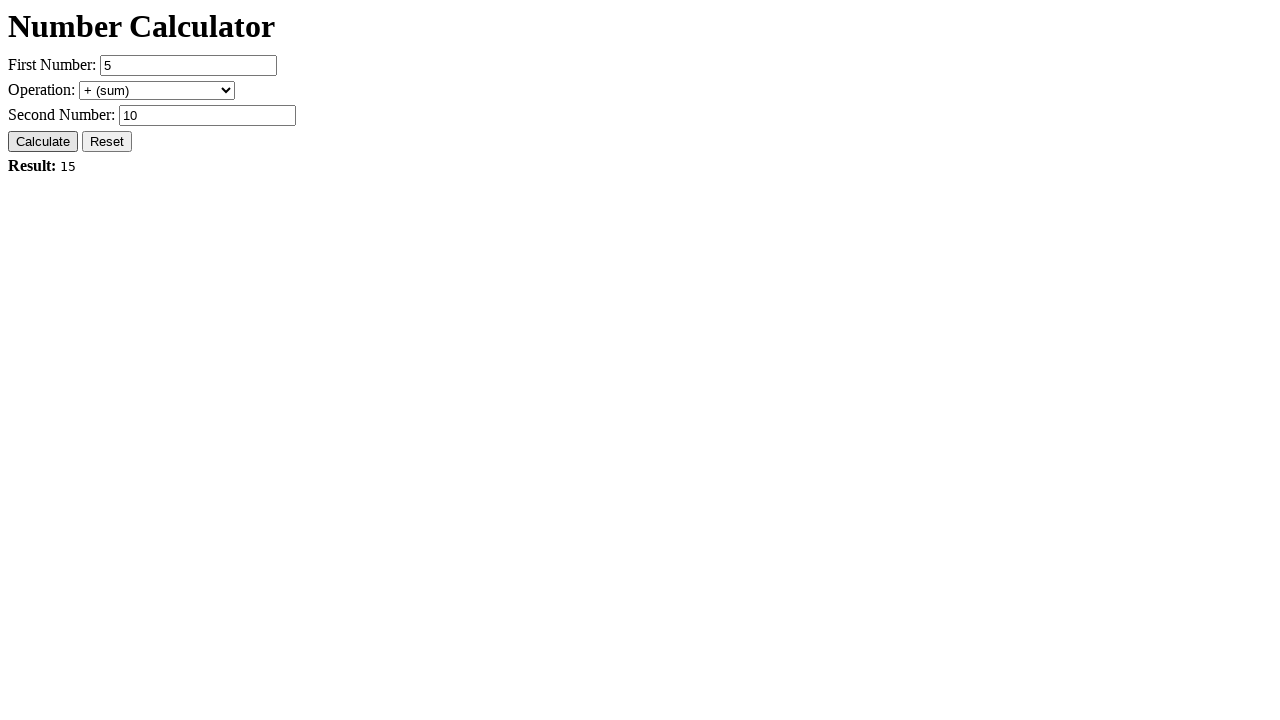

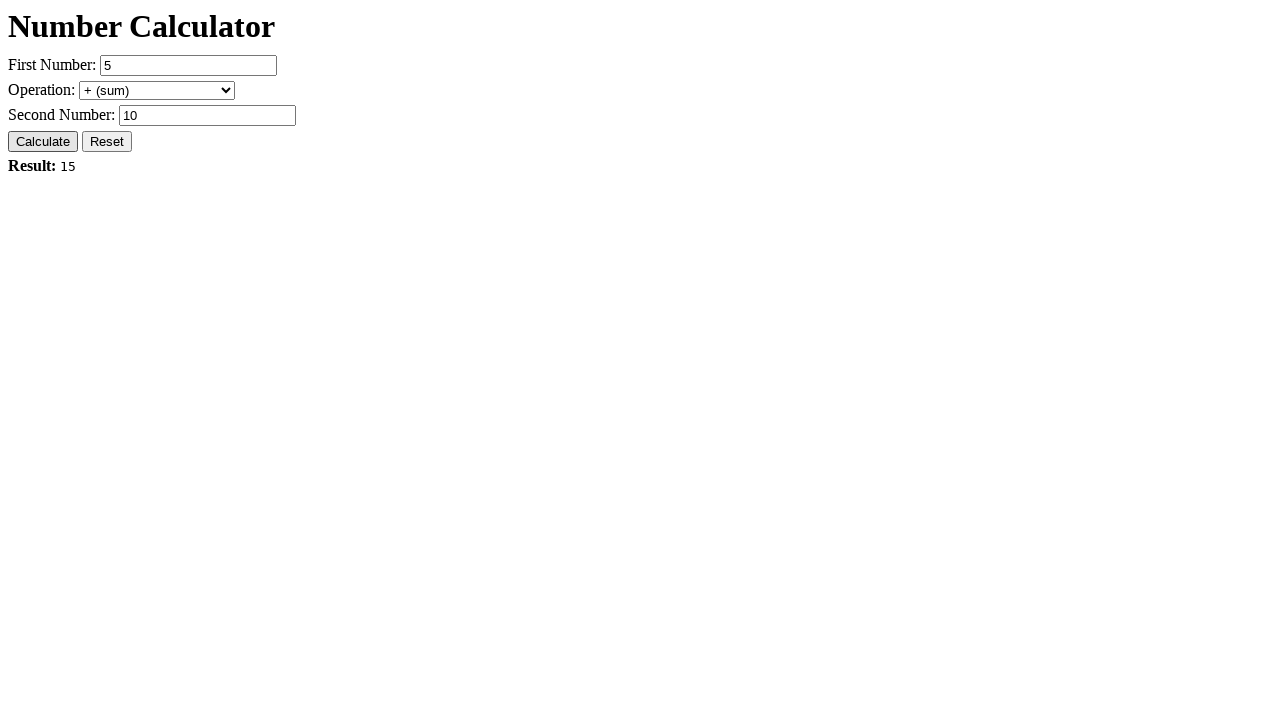